Tests keyboard input functionality by clicking on a name input field, typing a name, and then clicking a button to submit

Starting URL: https://formy-project.herokuapp.com/keypress

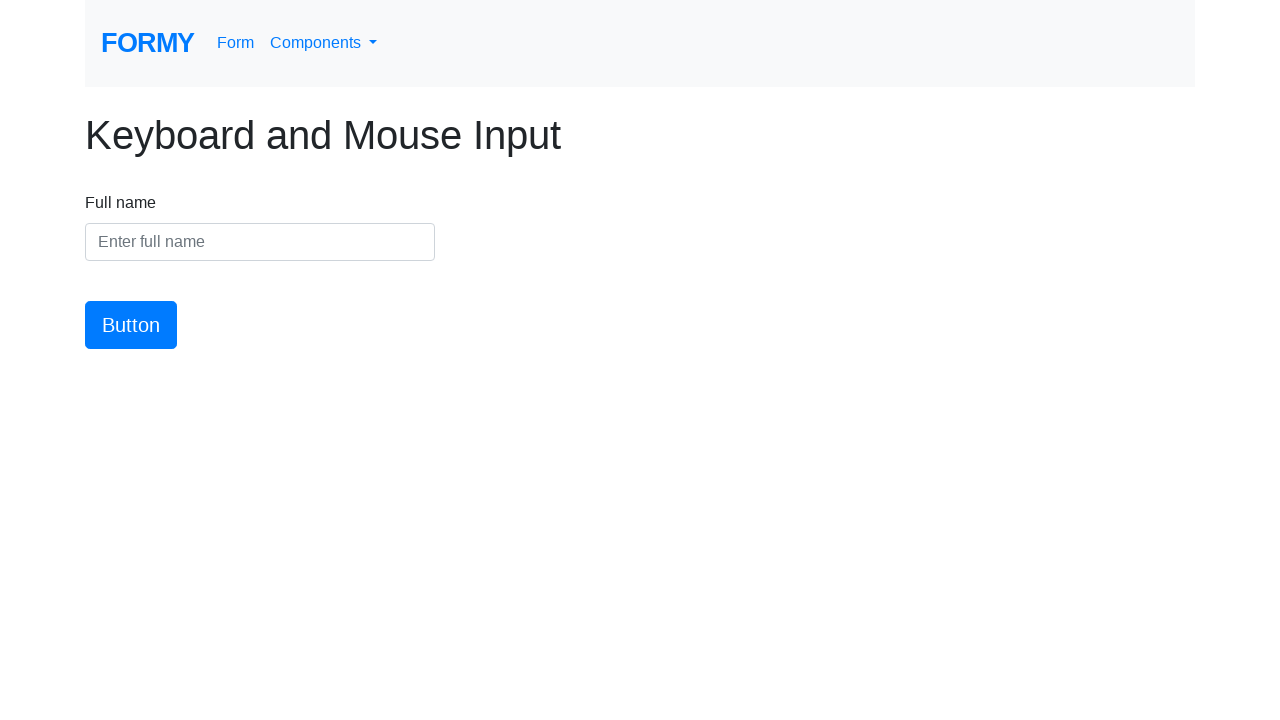

Clicked on the name input field at (260, 242) on #name
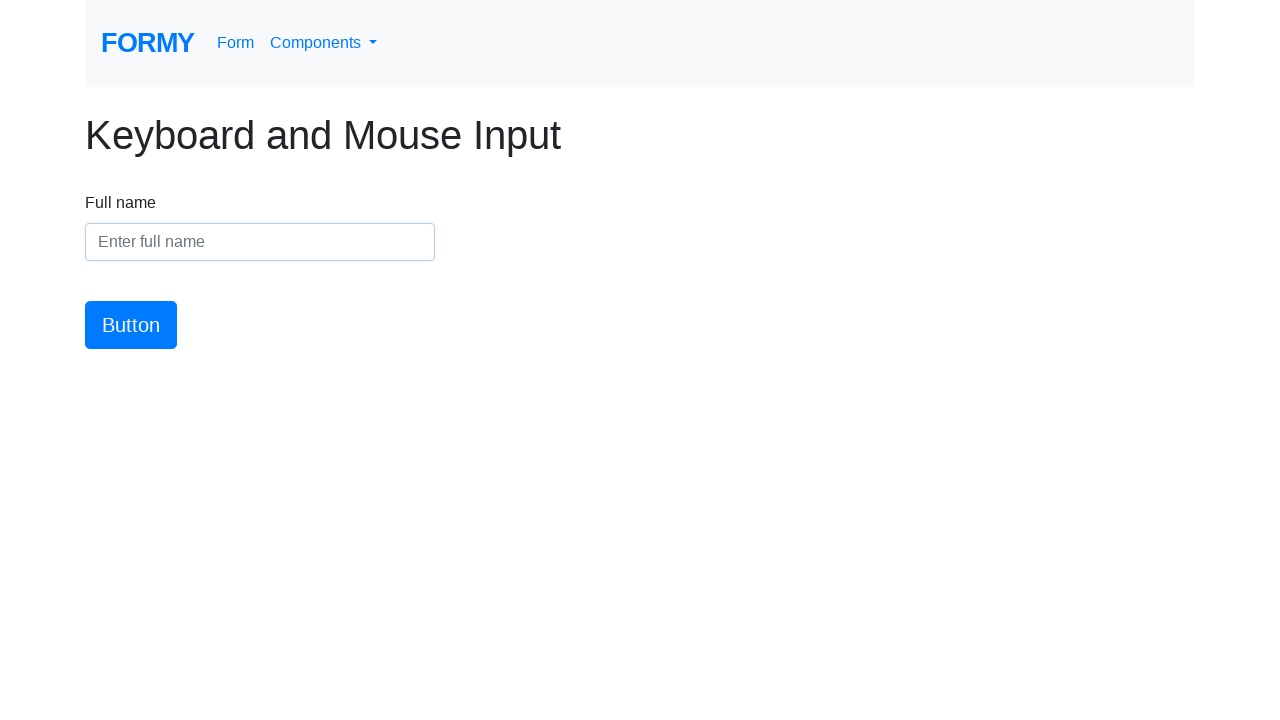

Typed 'Jola M' into the name input field on #name
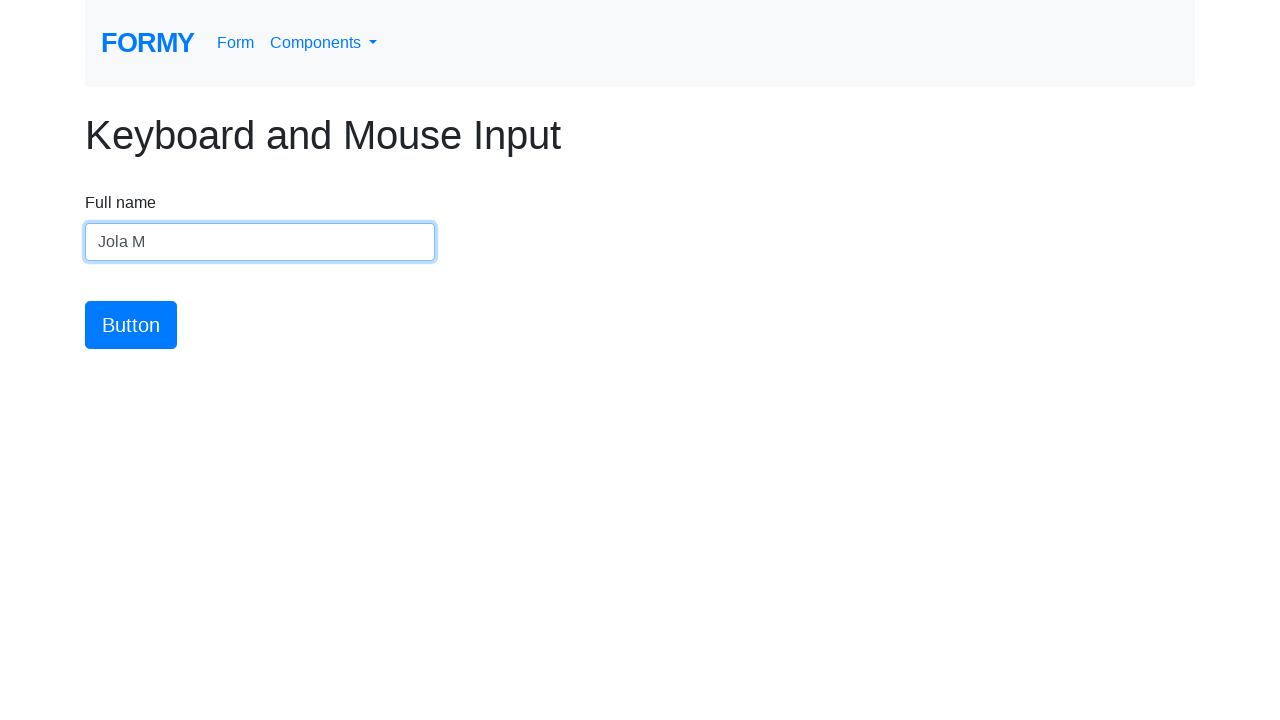

Clicked the submit button at (131, 325) on #button
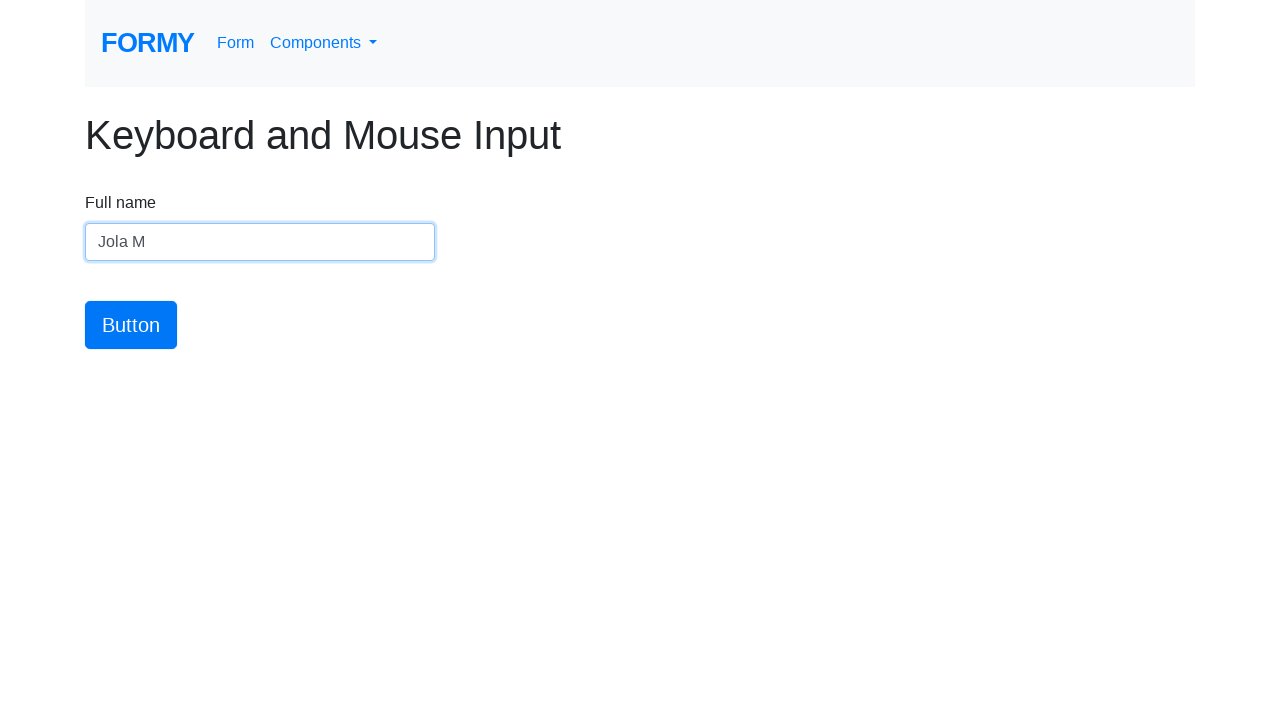

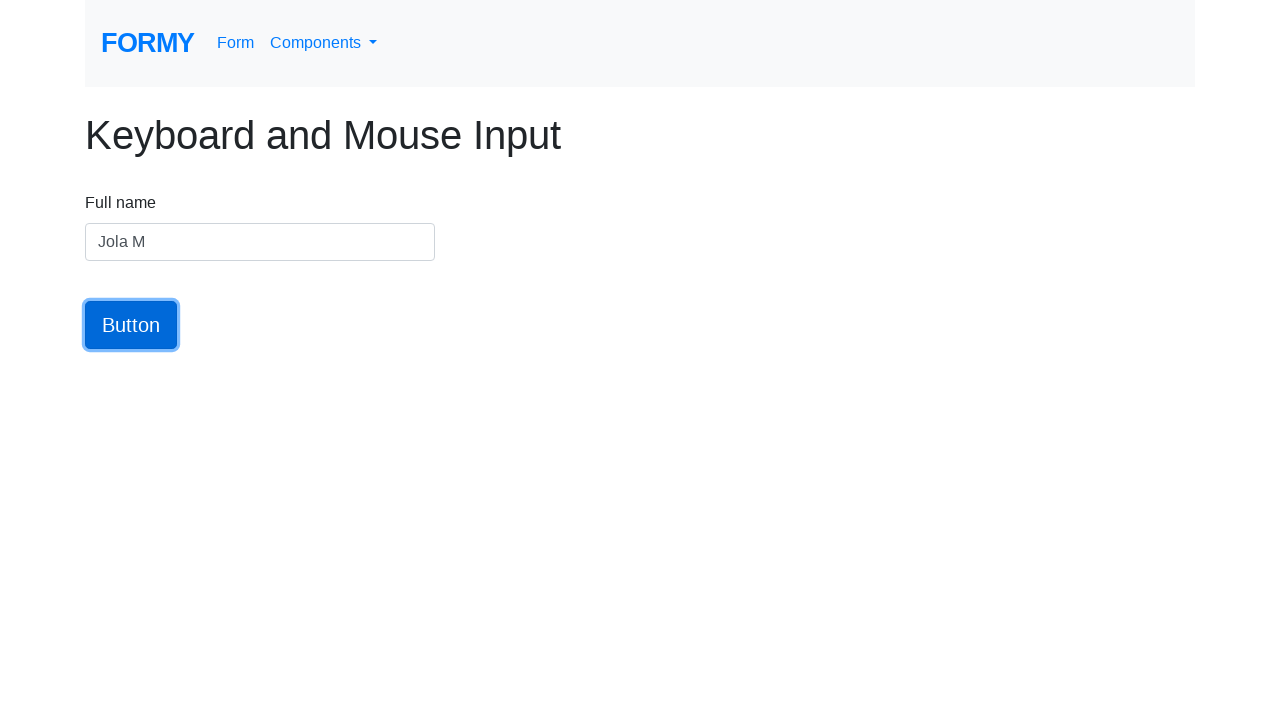